Tests interaction with shadow DOM elements across multiple pages, including filling forms within shadow roots and using keyboard/mouse actions

Starting URL: https://demoapps.qspiders.com/ui/shadow?sublist=0

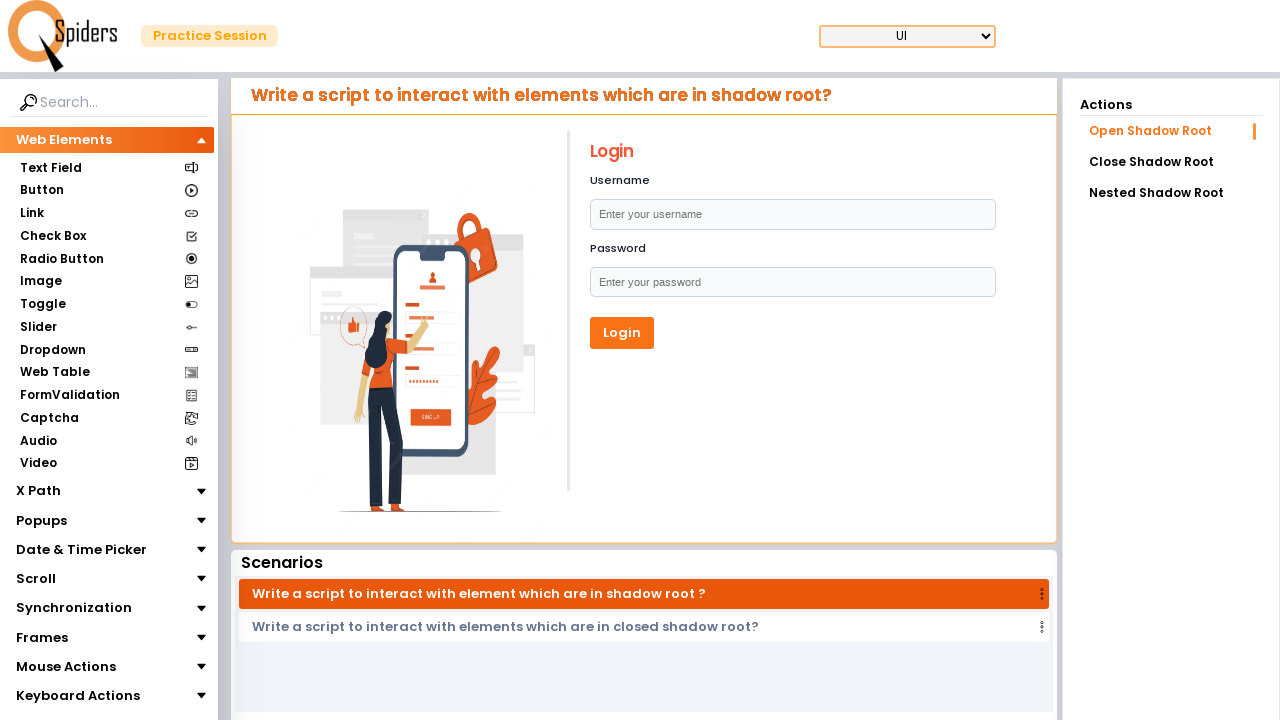

Located shadow host element with class 'my-3'
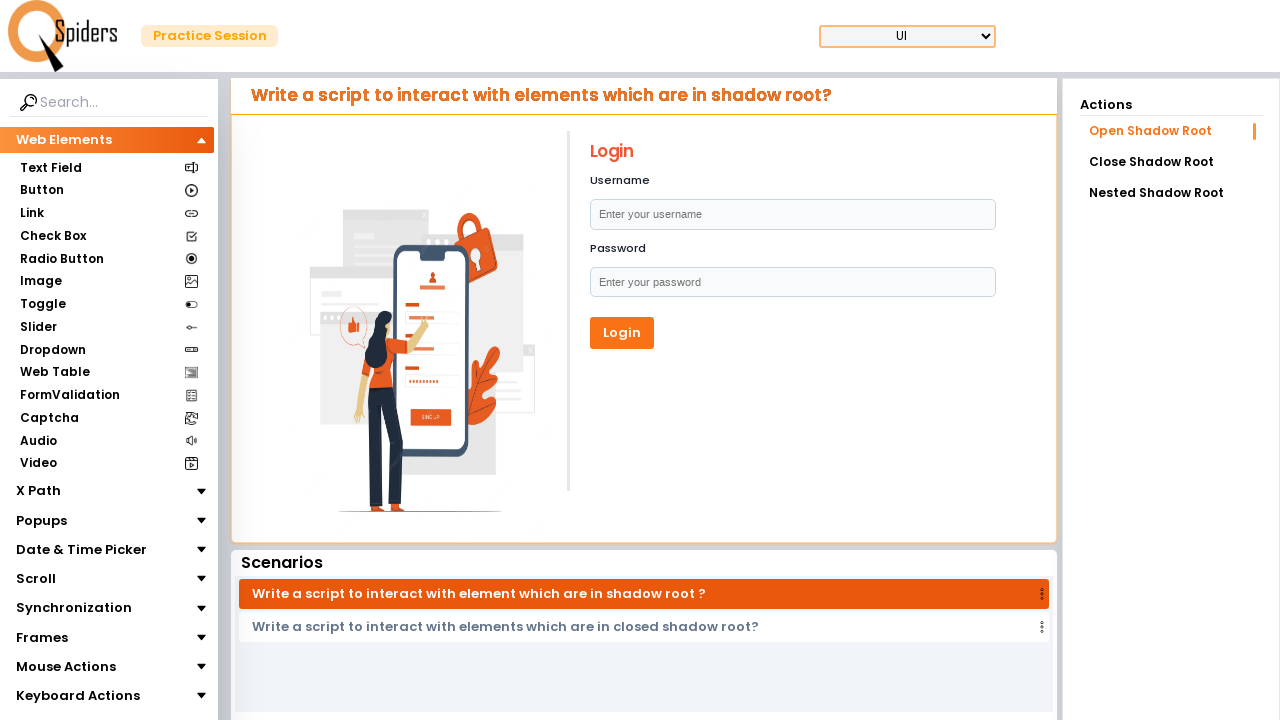

Accessed shadow root from shadow host
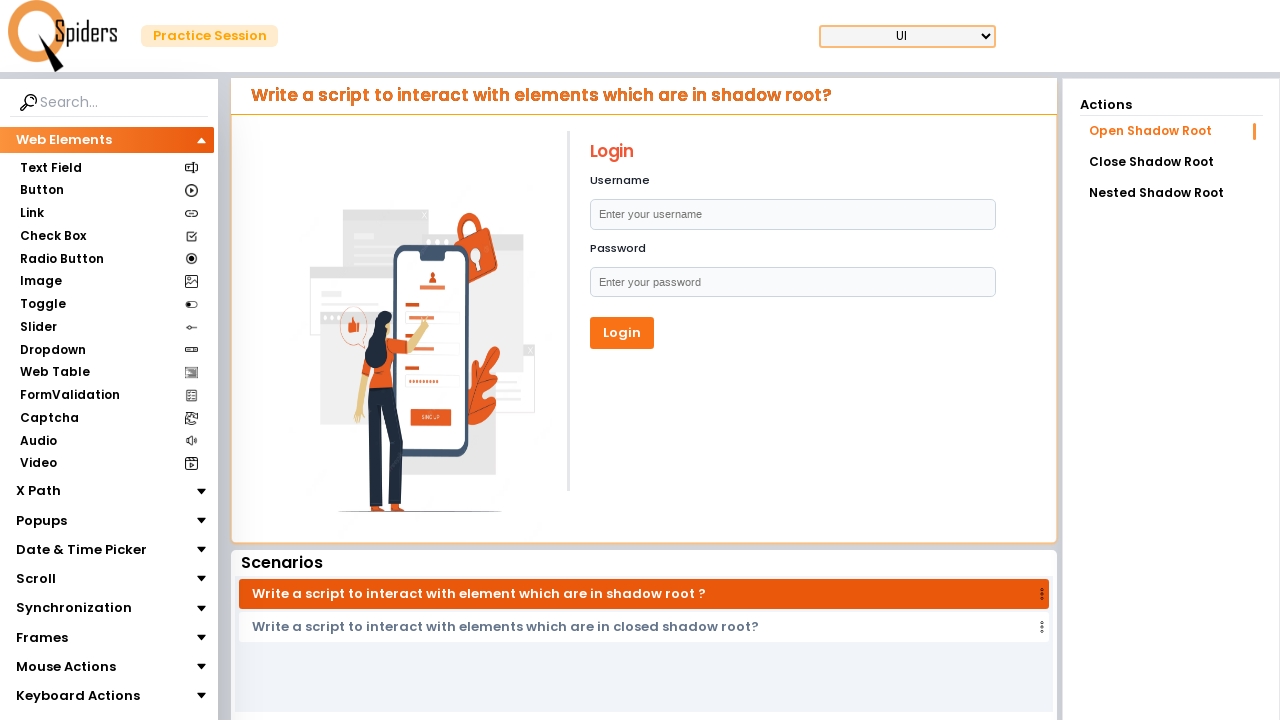

Located input field with username placeholder in shadow DOM
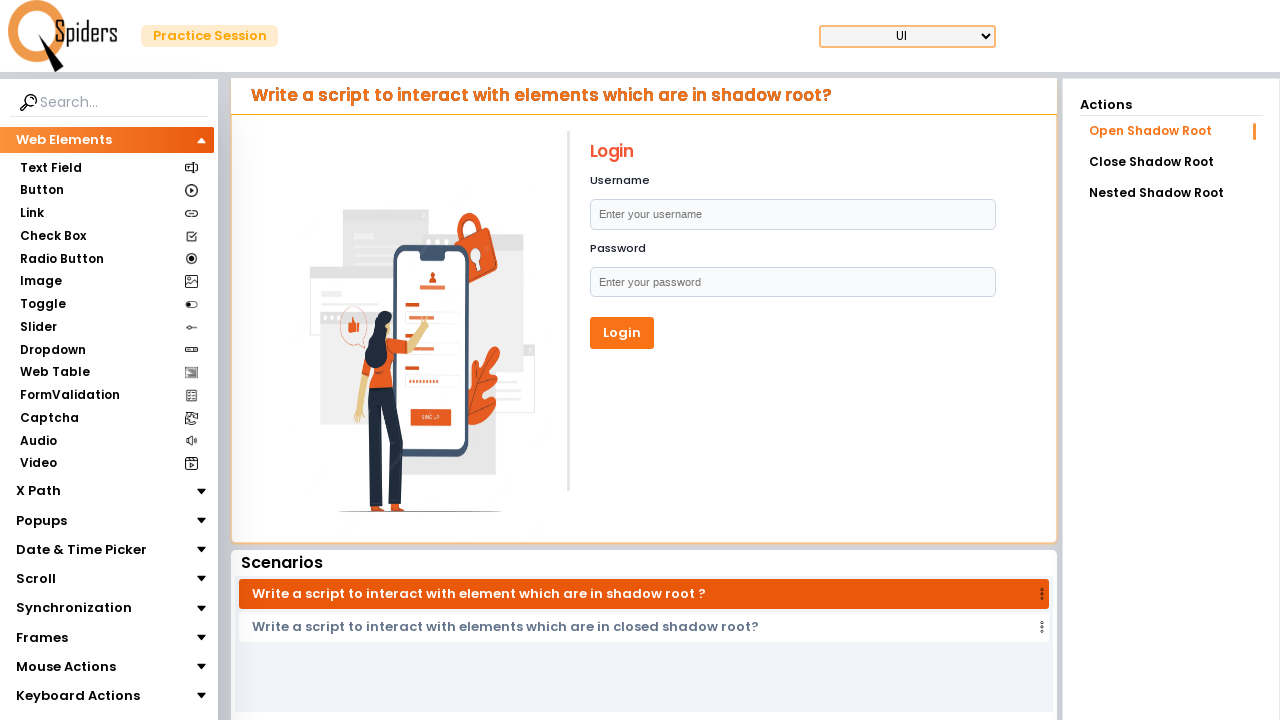

Filled shadow DOM input field with 'qsp@gmail.com'
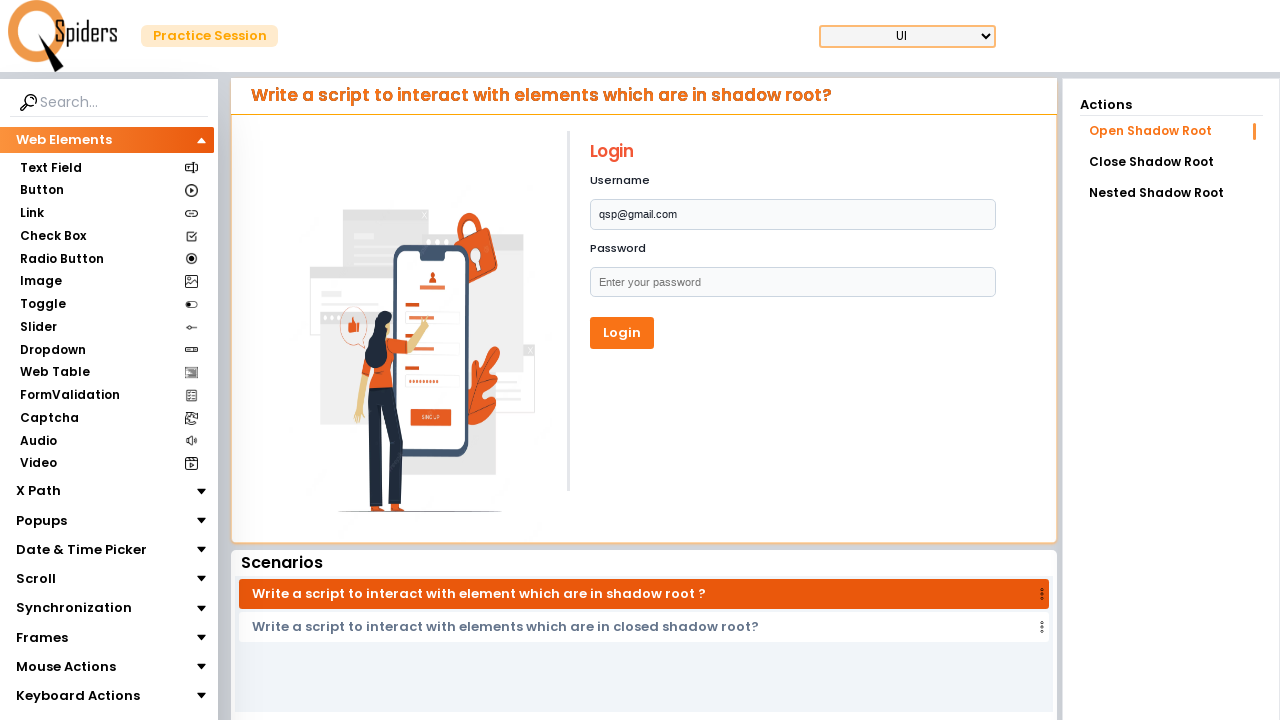

Navigated to closed shadow DOM page
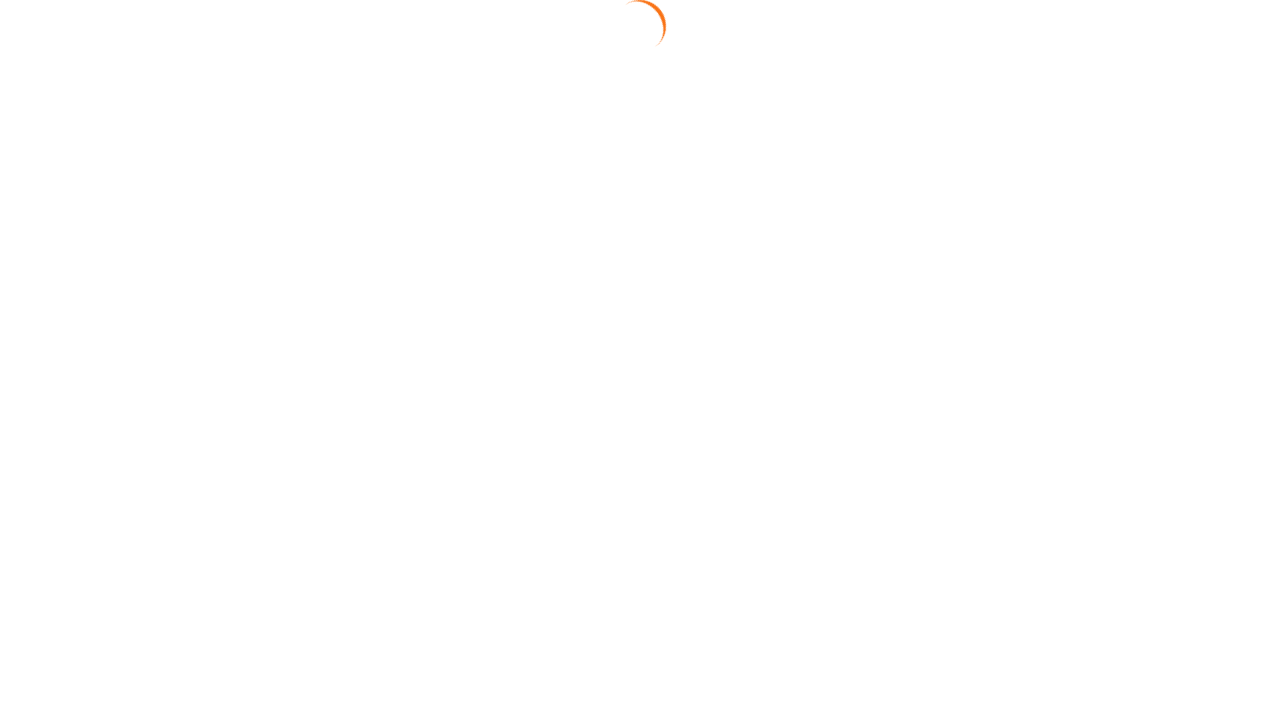

Clicked at coordinates (792, 242) using mouse at (792, 242)
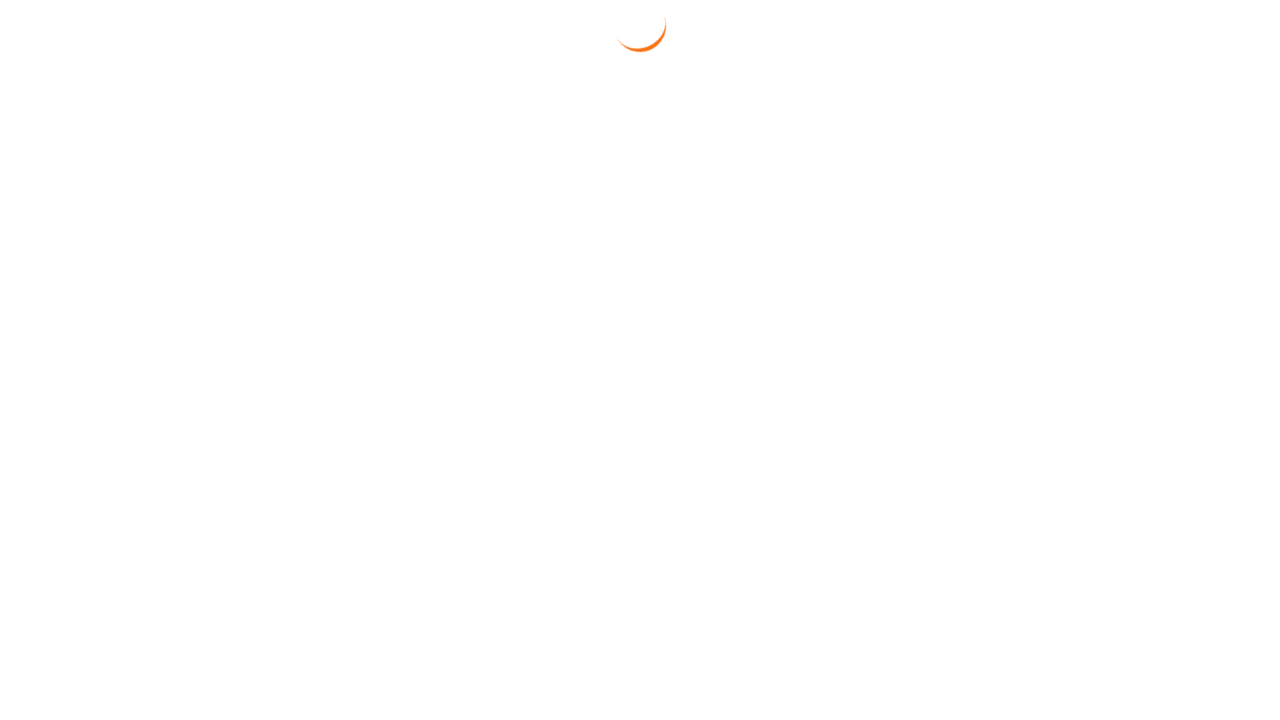

Typed 'qsp' using keyboard
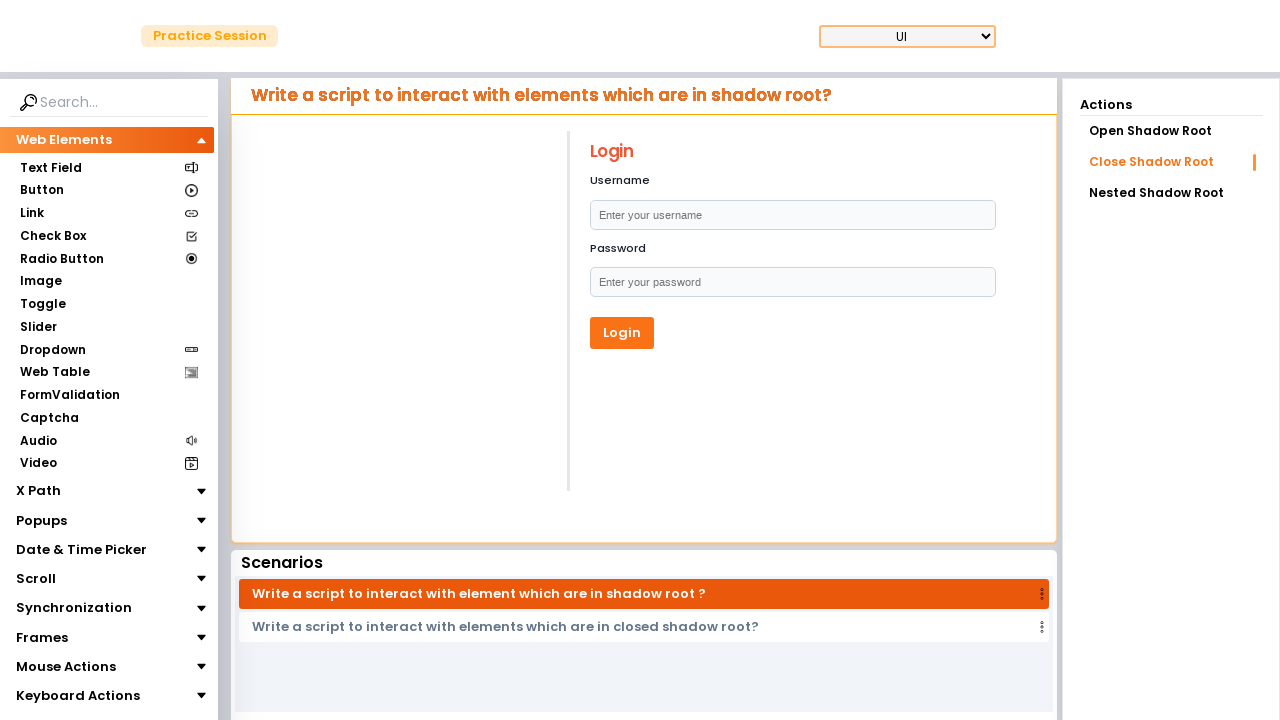

Navigated to nested shadow DOM page
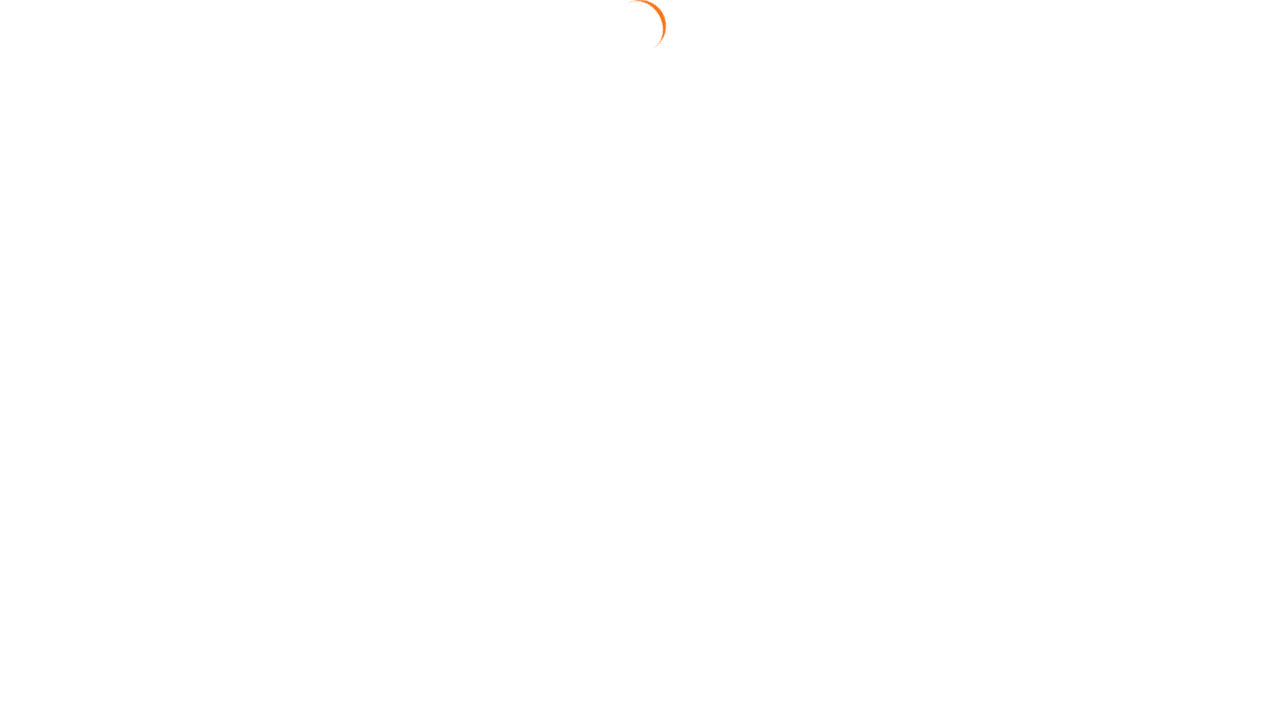

Located nested shadow host element with class 'shadowOuter'
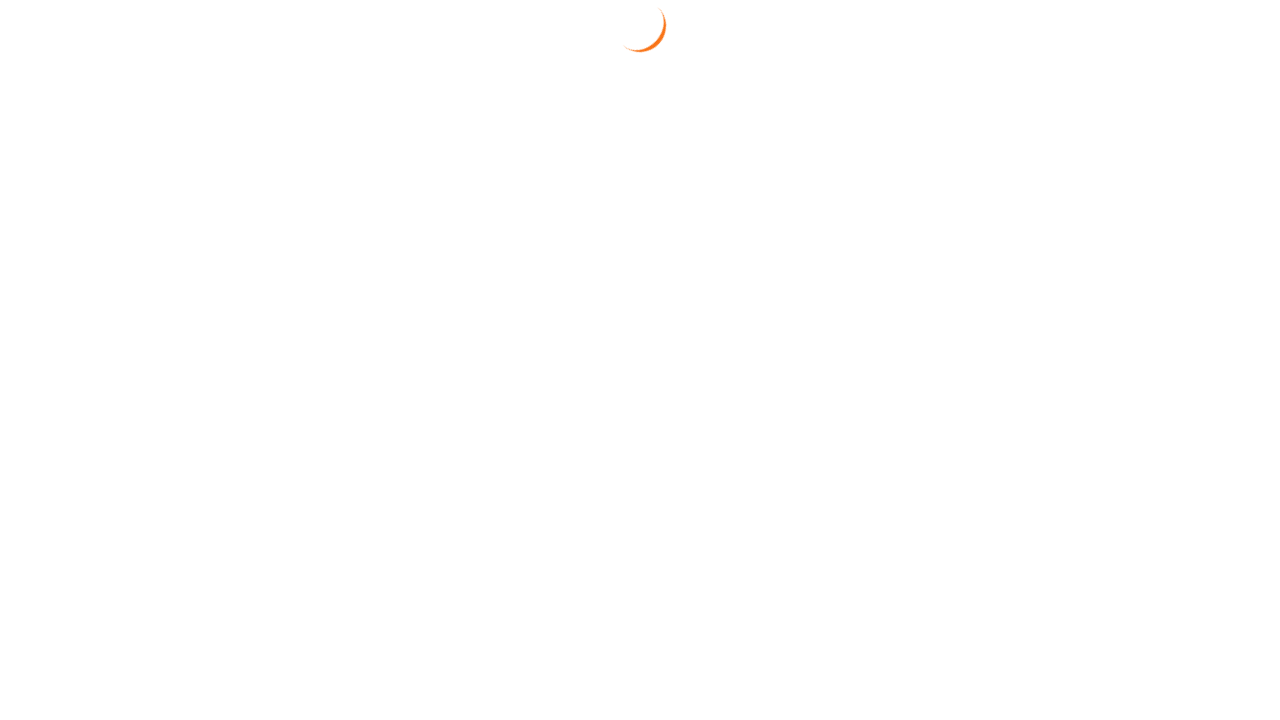

Accessed shadow root from nested shadow host
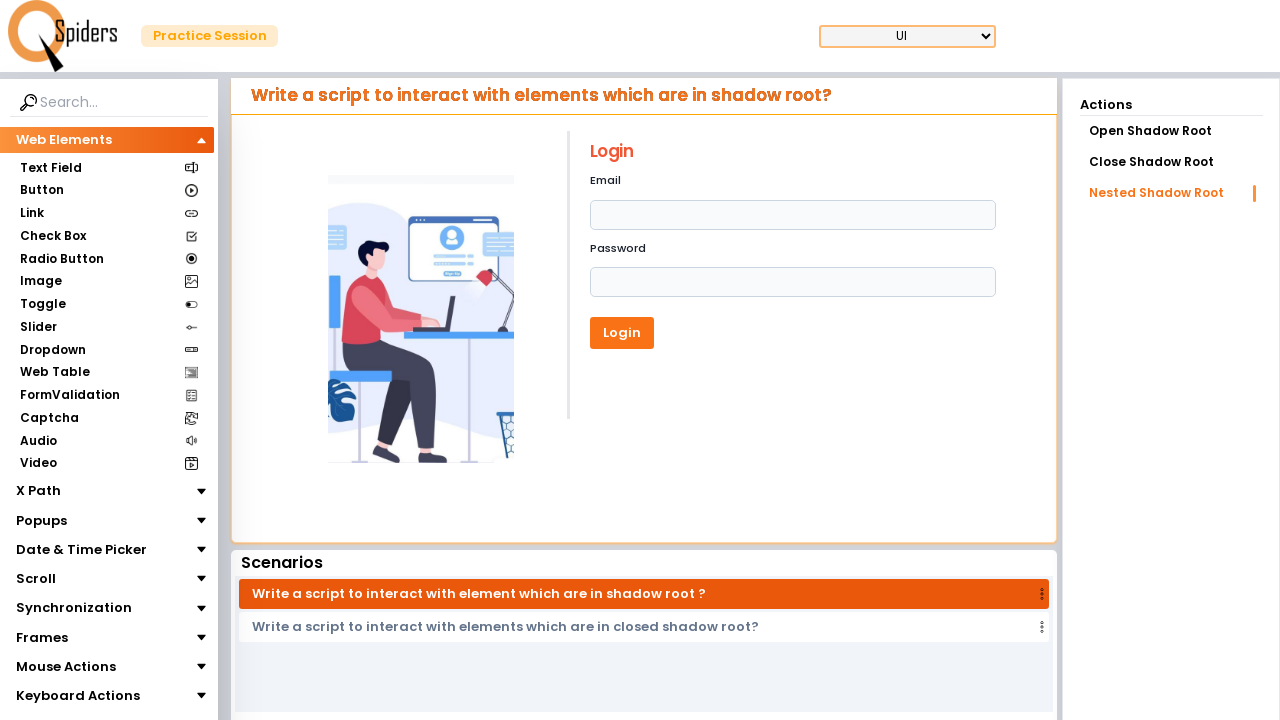

Located email label element in nested shadow DOM
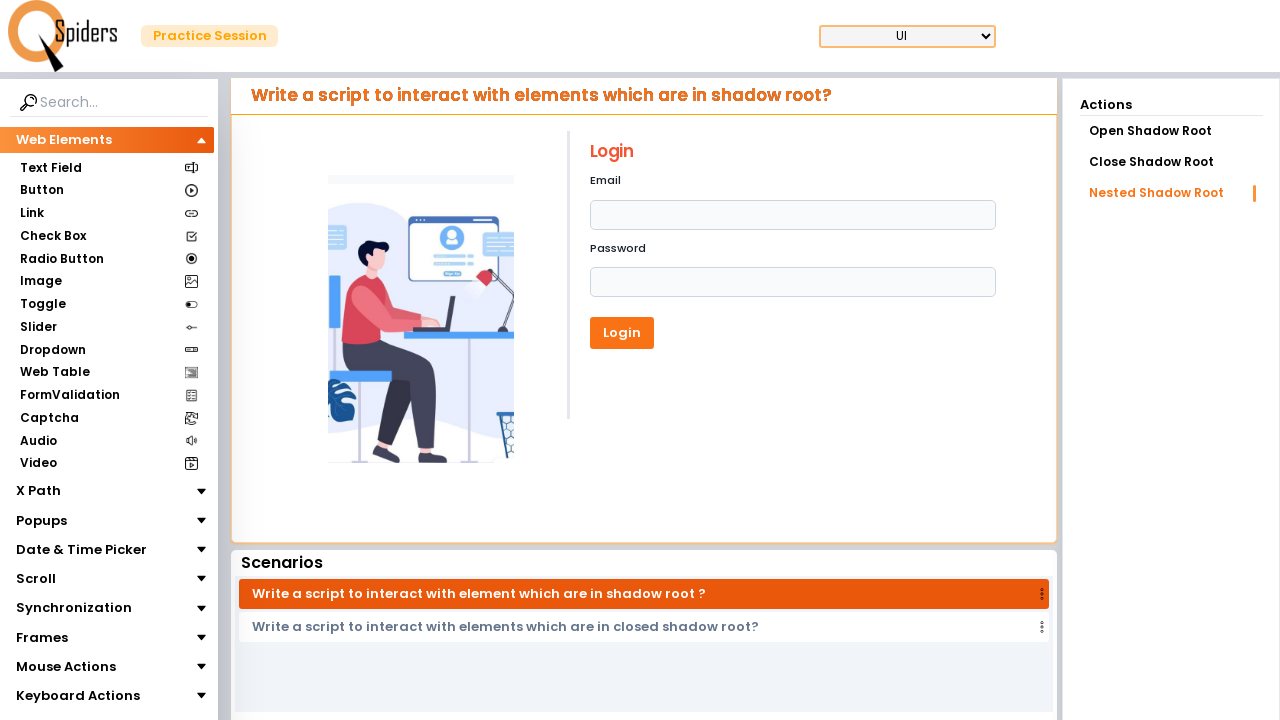

Clicked email label in nested shadow DOM
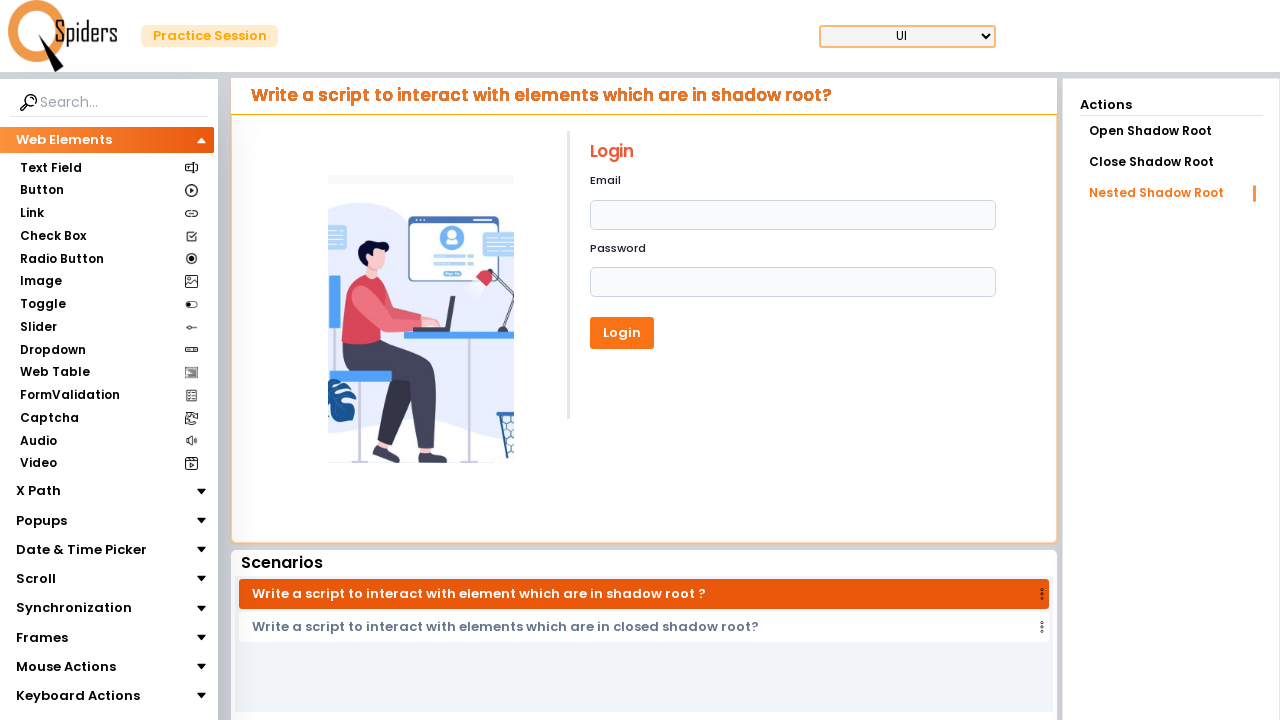

Pressed Tab key to navigate to next form field
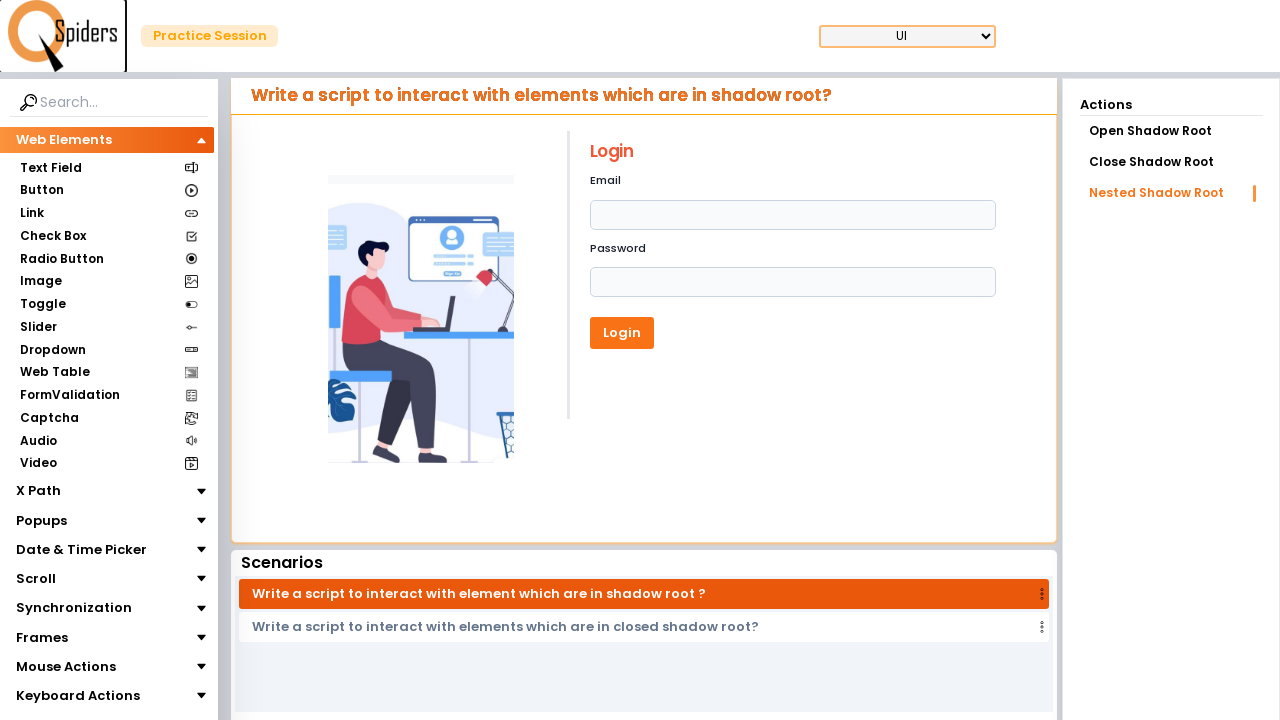

Typed 'Hello' into the current field
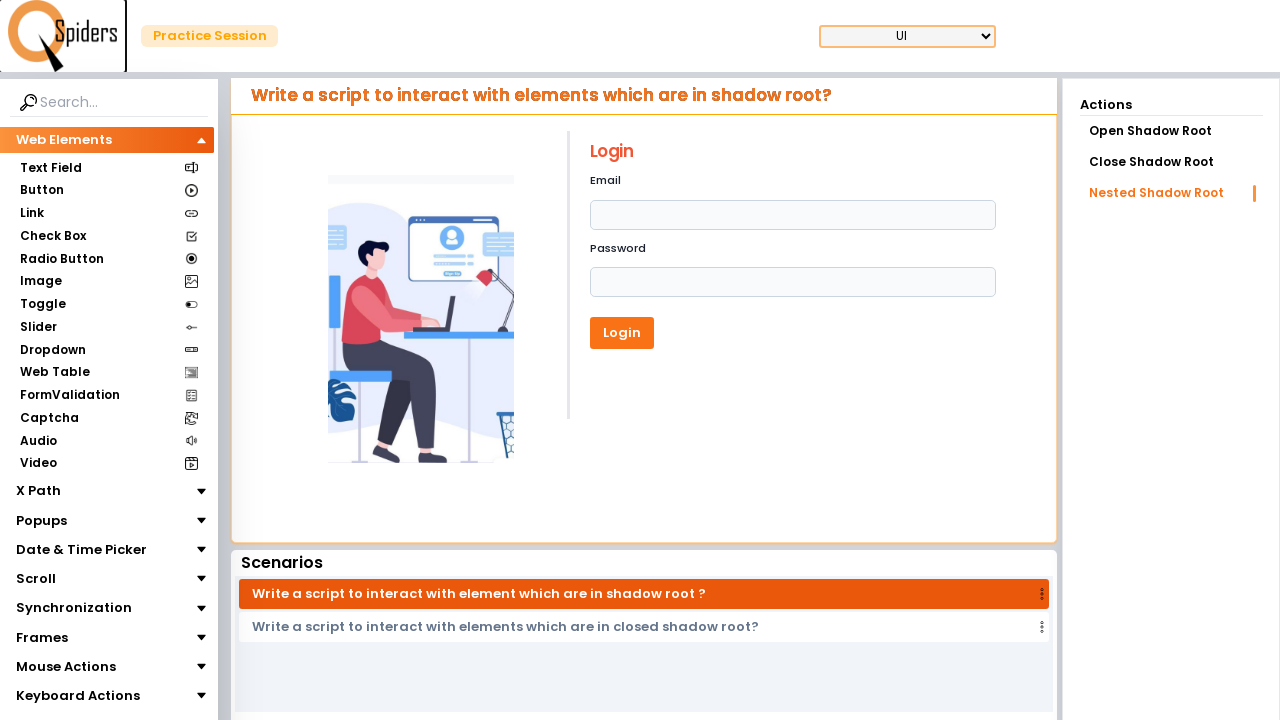

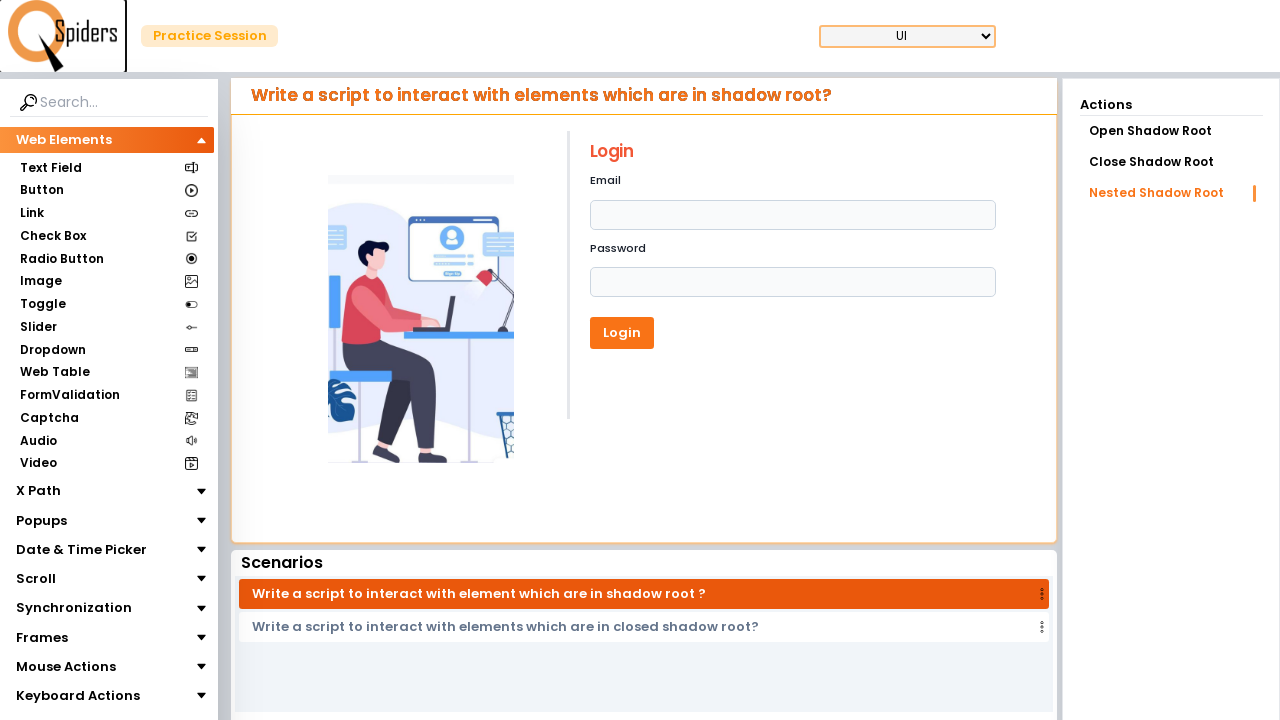